Navigates to the text-compare.com website. The original script was designed to test loading a Chrome extension at runtime, but the extension-loading functionality cannot be replicated in a clean environment.

Starting URL: https://text-compare.com/

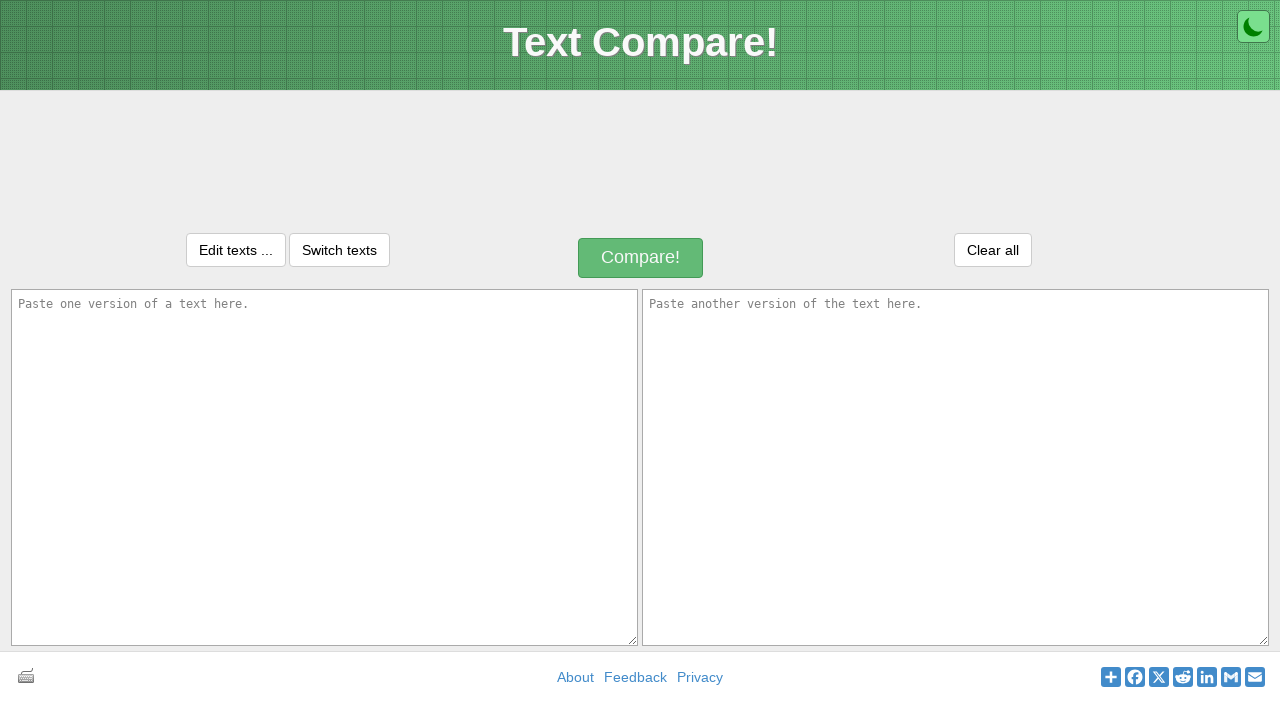

Waited for page to reach domcontentloaded state
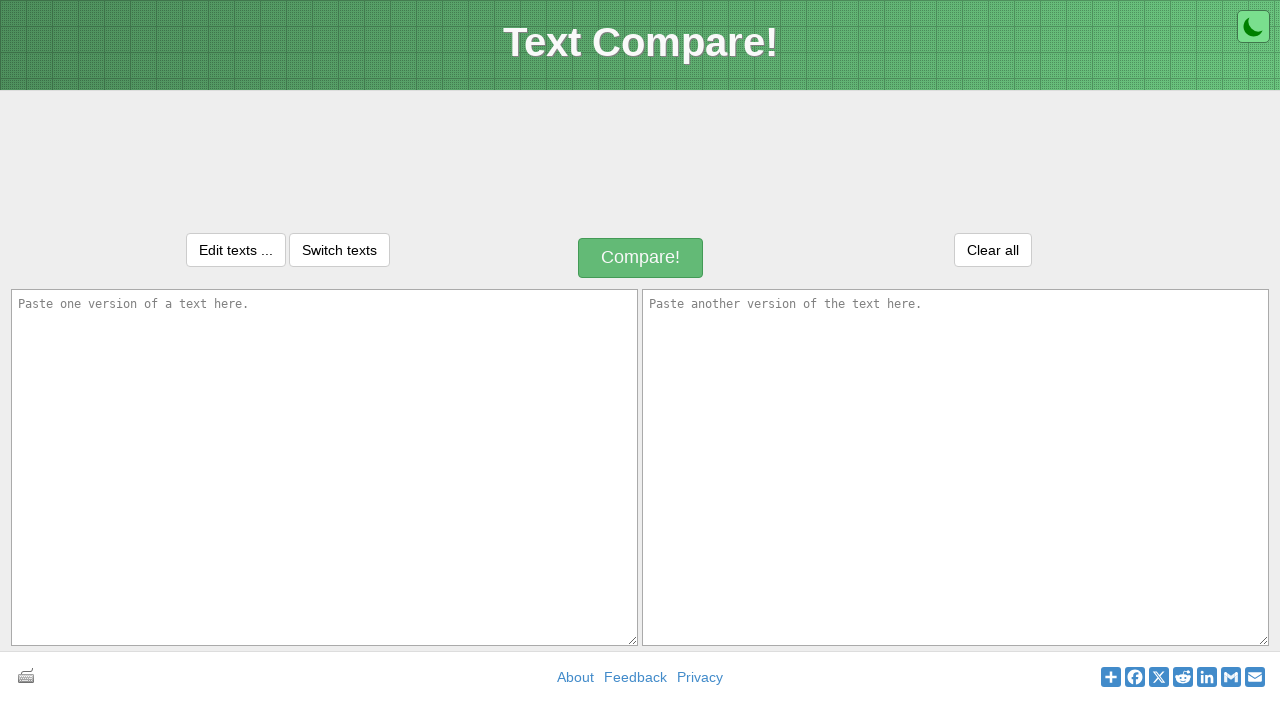

Verified textarea element is present on text-compare.com
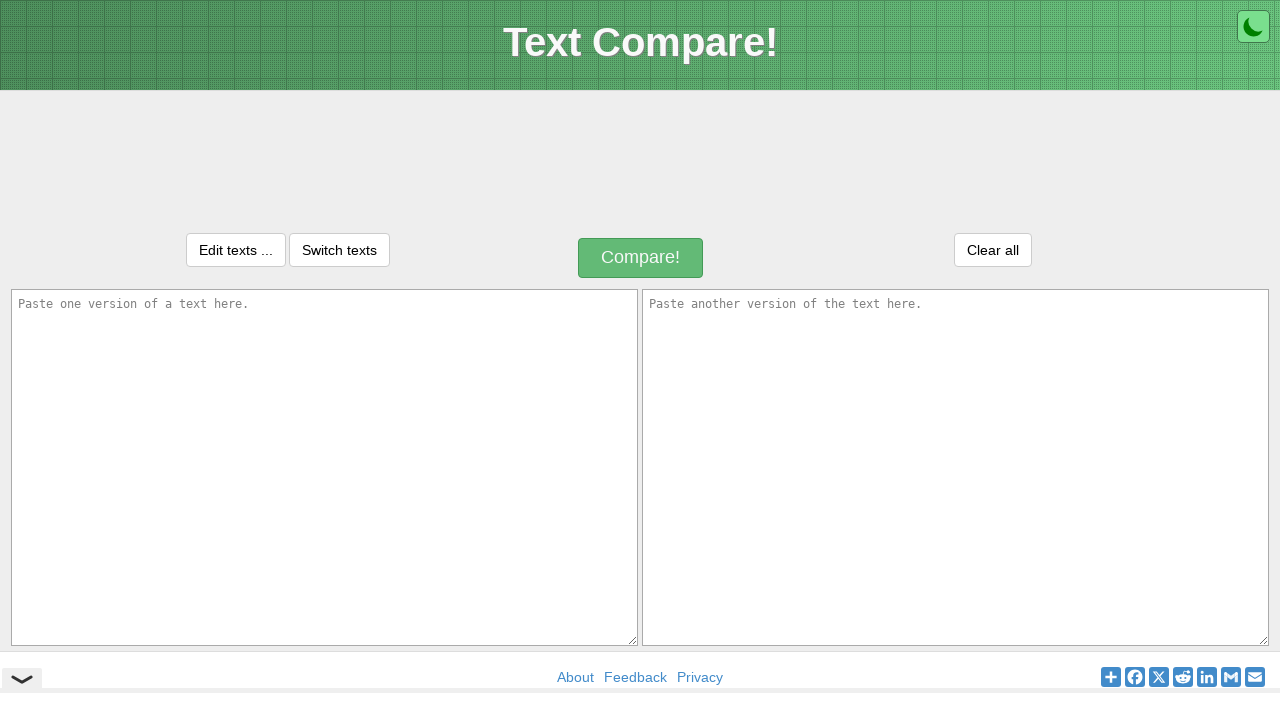

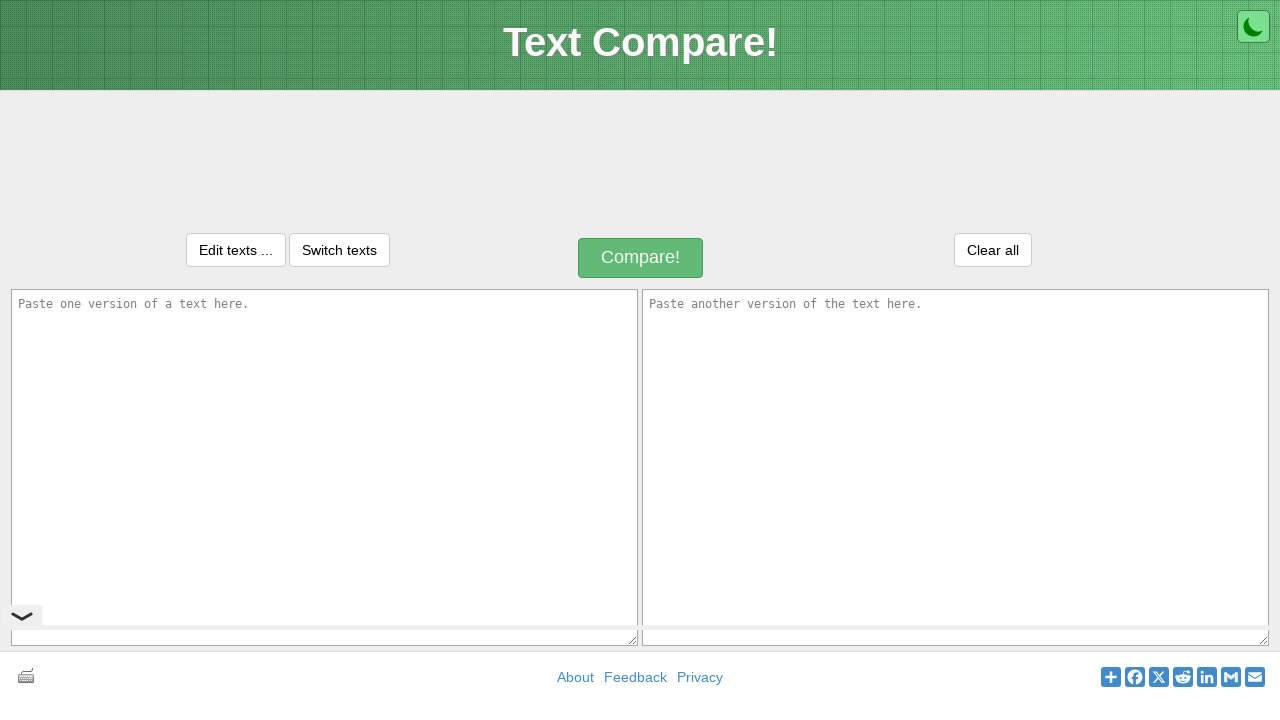